Tests scrolling to elements and filling form fields with name and date

Starting URL: https://formy-project.herokuapp.com/scroll

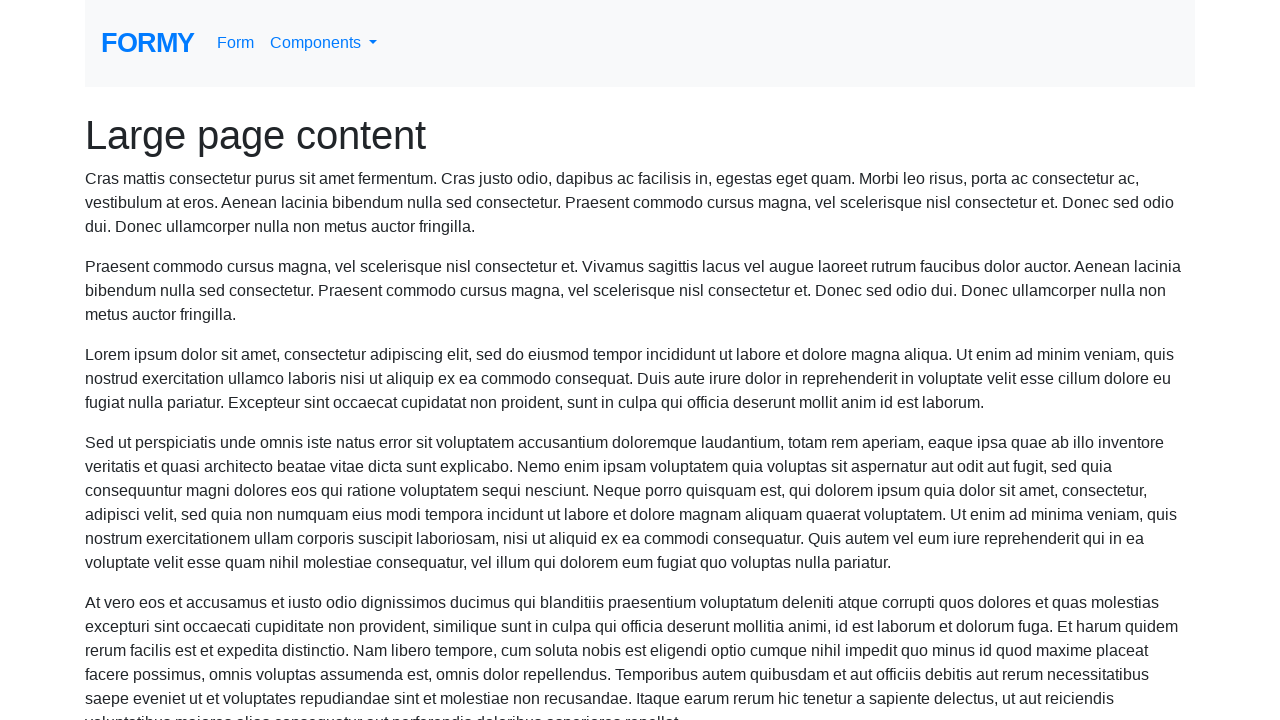

Scrolled to name field
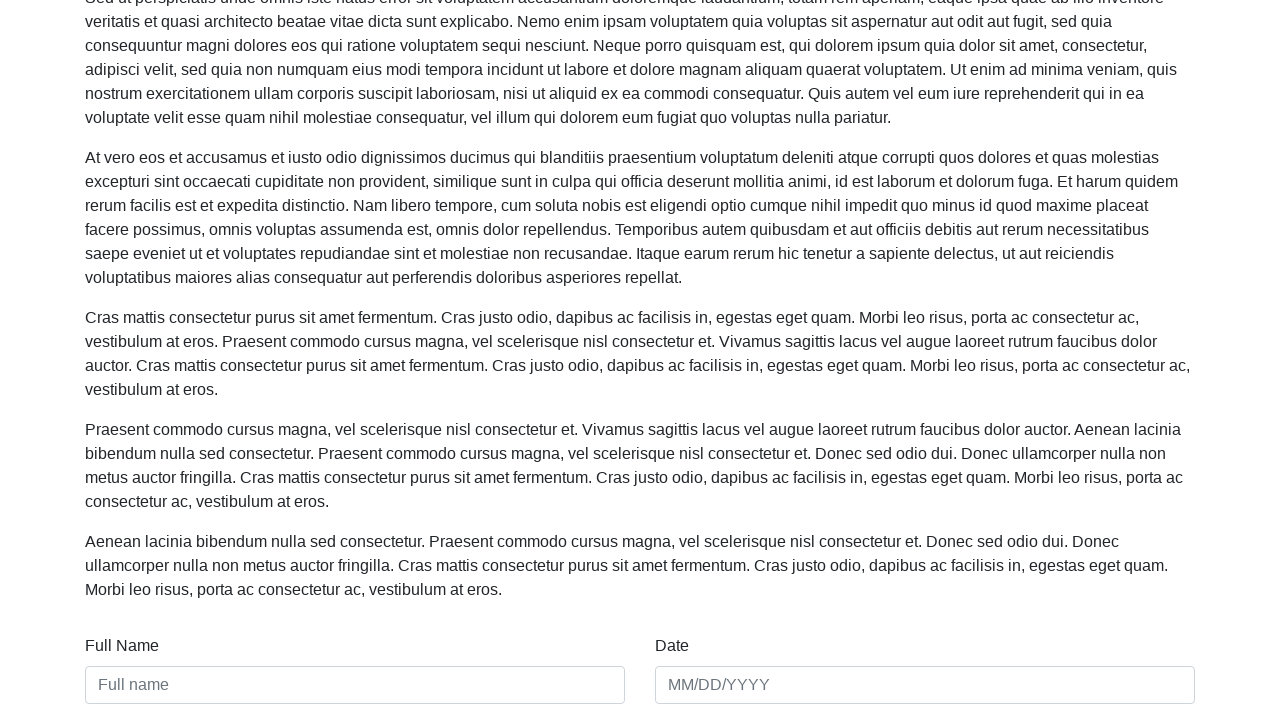

Filled name field with 'KEA Development' on #name
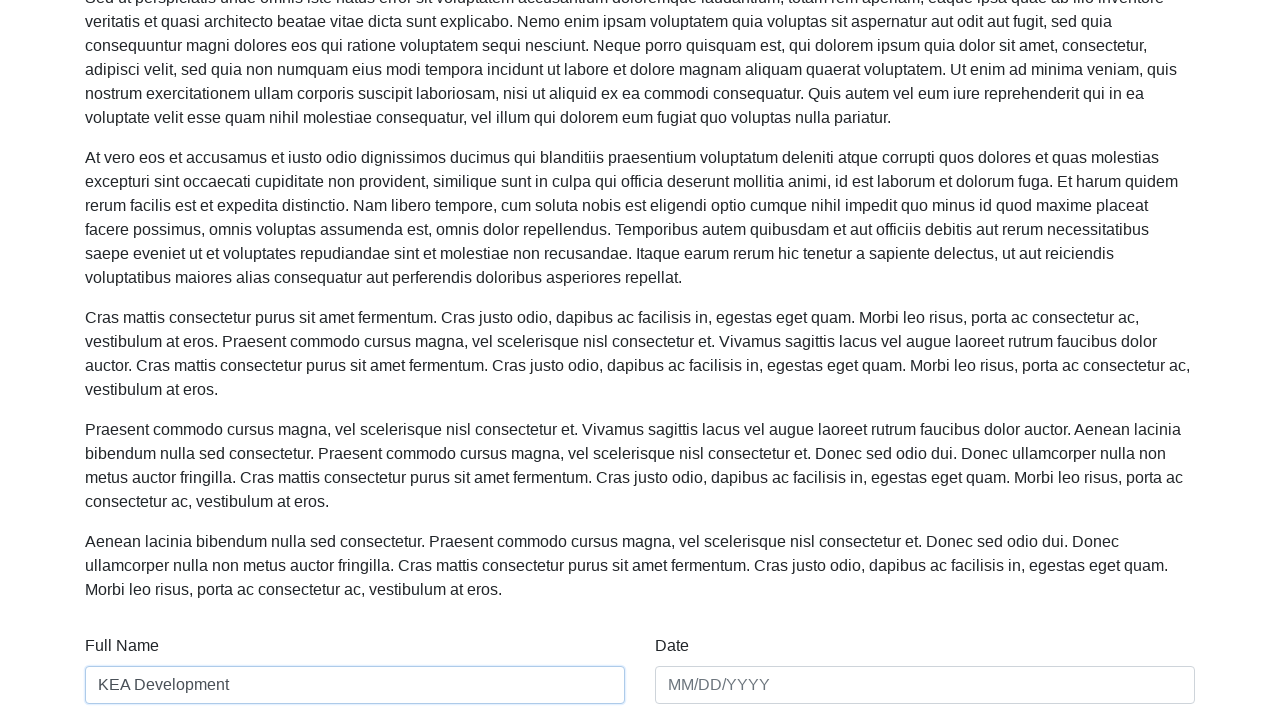

Filled date field with '15/07/2022' on #date
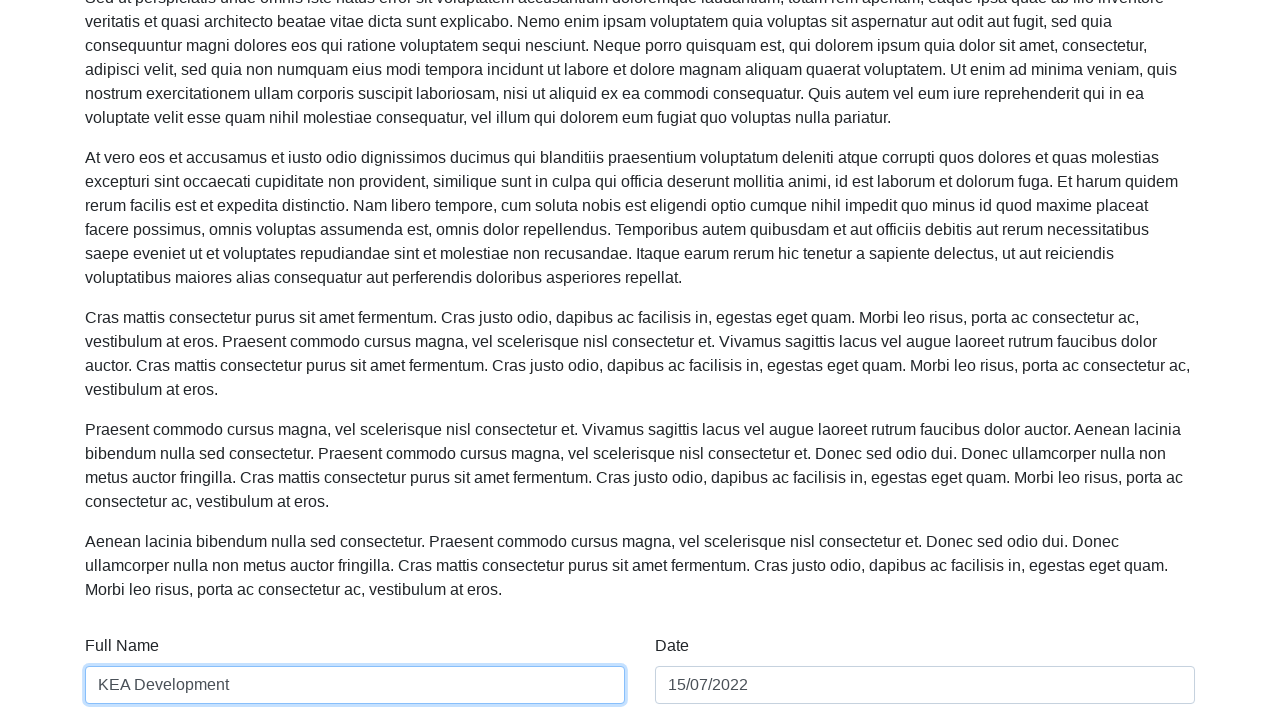

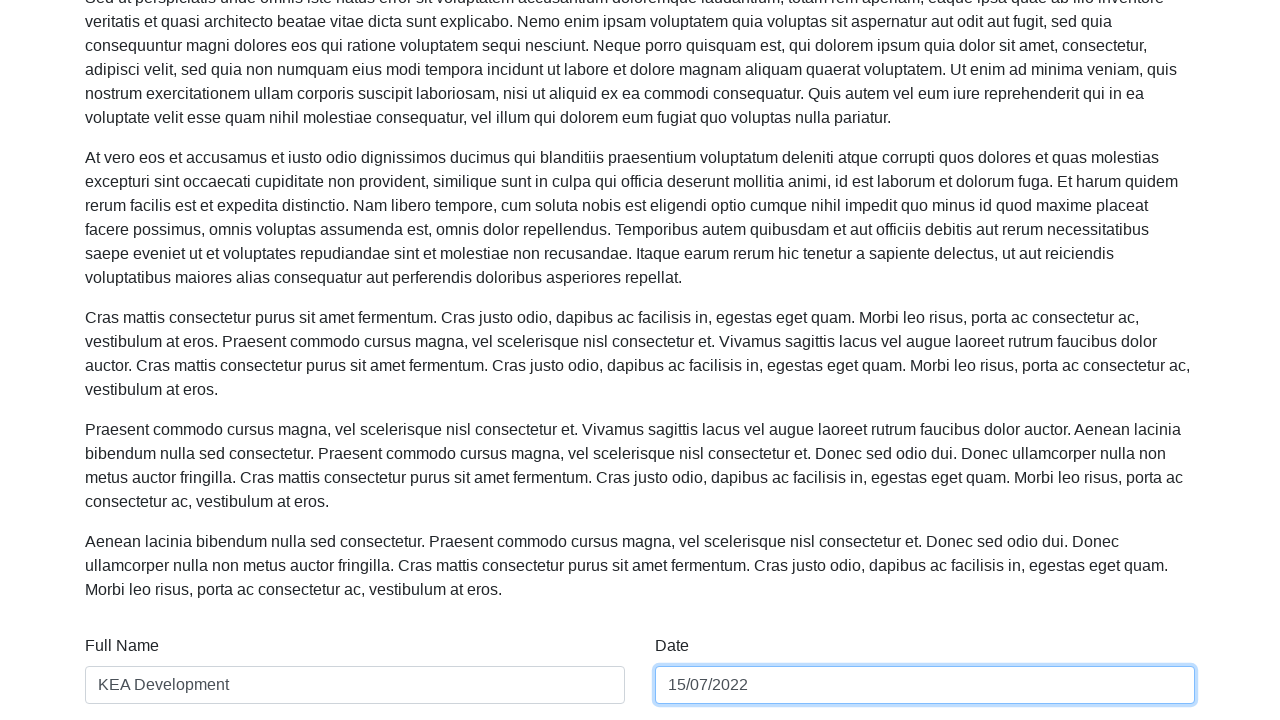